Tests nested frames functionality by navigating to the nested frames page and switching between multiple frames (left, middle, right, bottom) to verify frame content is accessible.

Starting URL: https://the-internet.herokuapp.com/

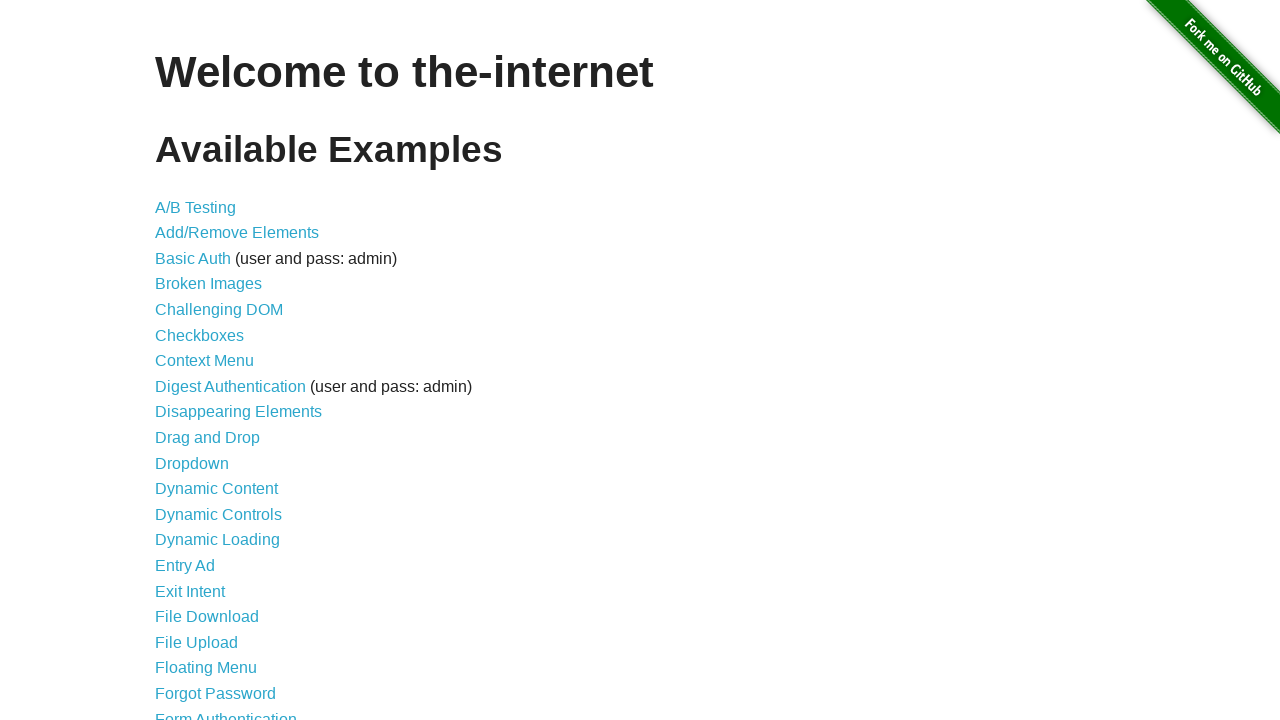

Clicked on Nested Frames link at (210, 395) on a[href='/nested_frames']
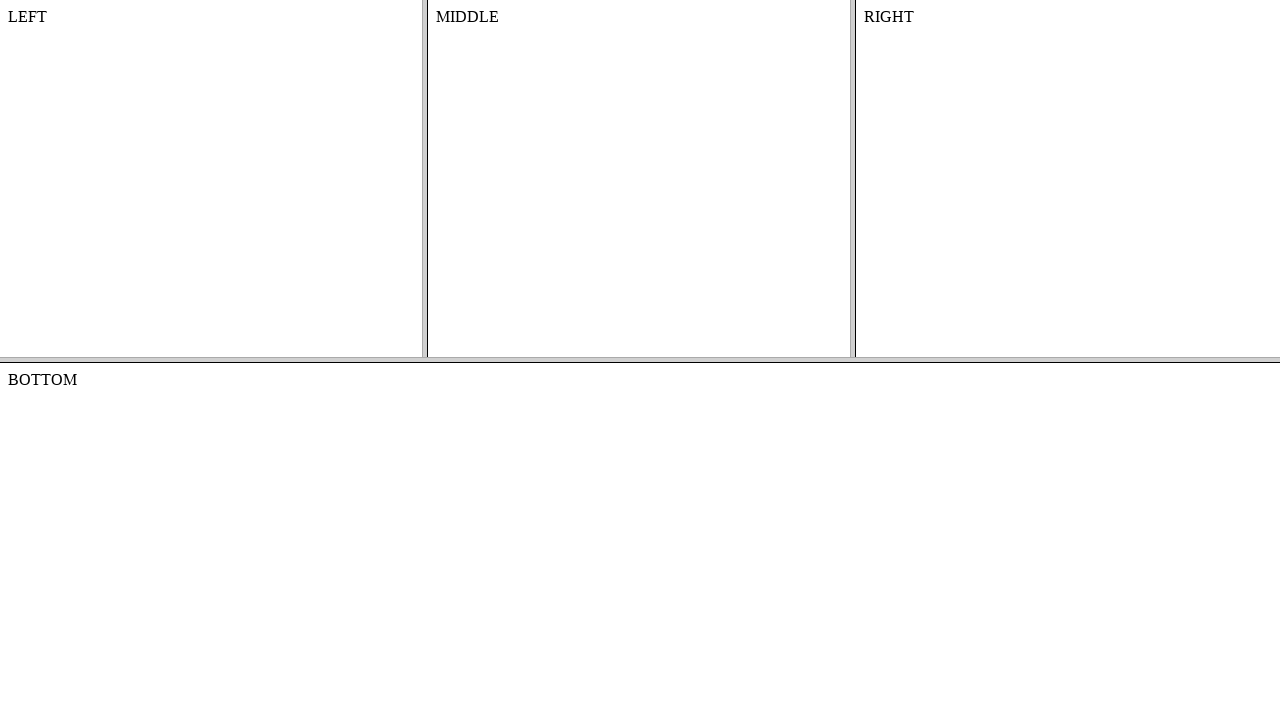

Nested Frames page loaded
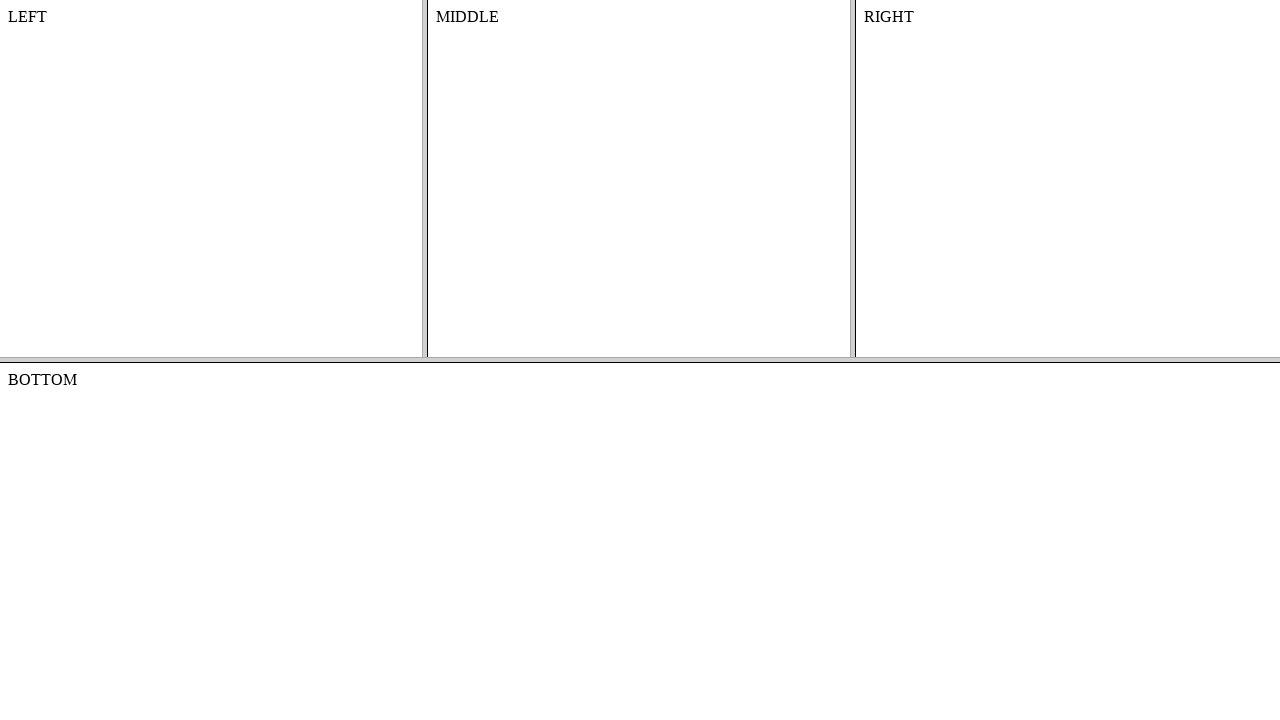

Located top frame
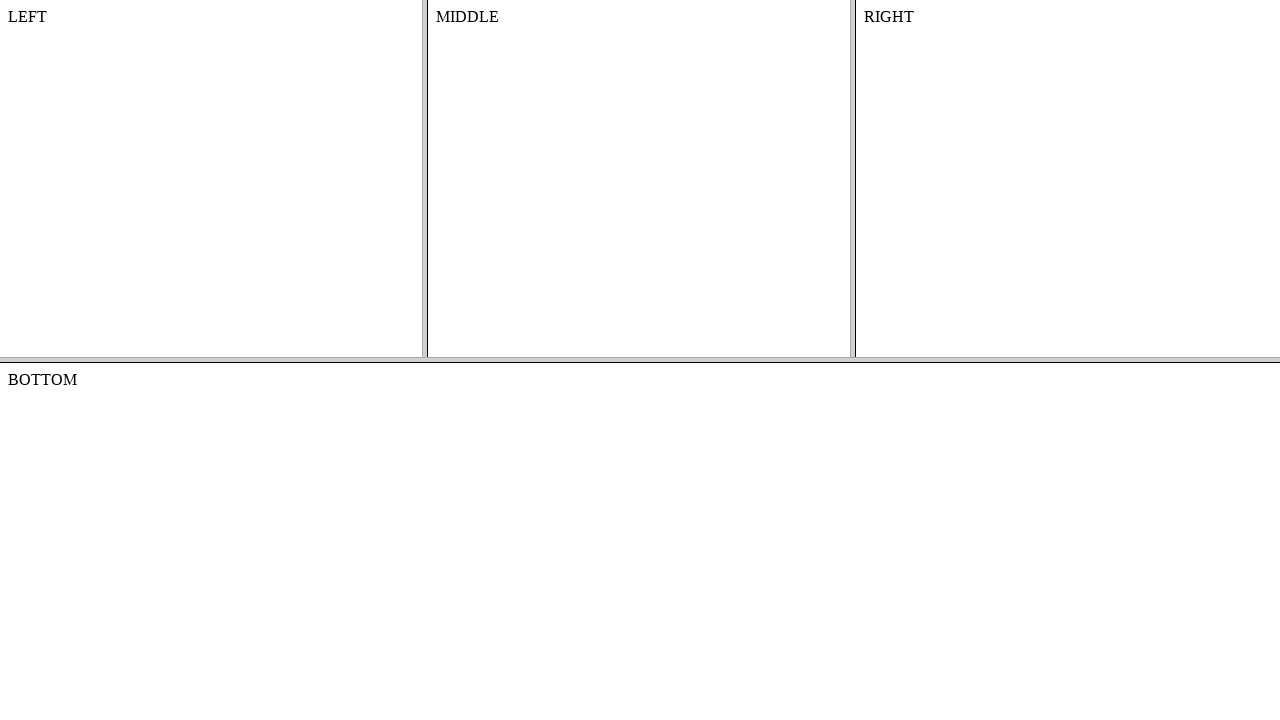

Located left frame within top frame
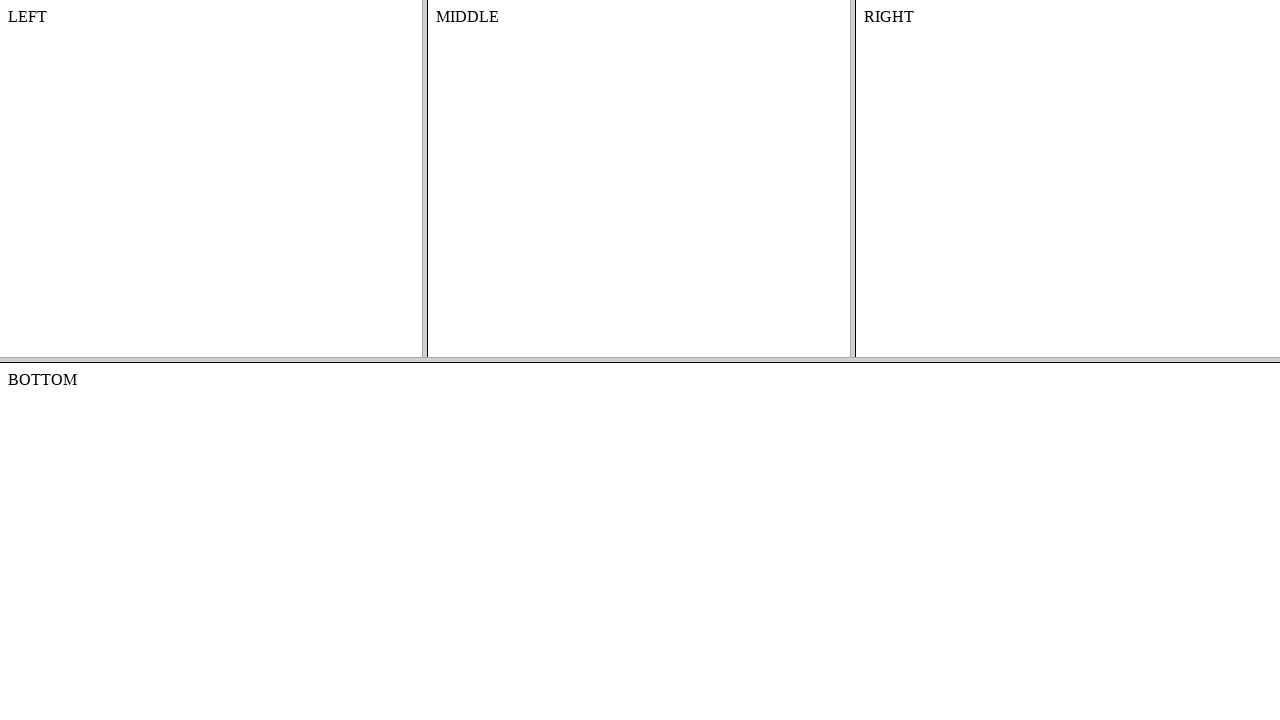

Retrieved text from left frame: '
    LEFT
    

'
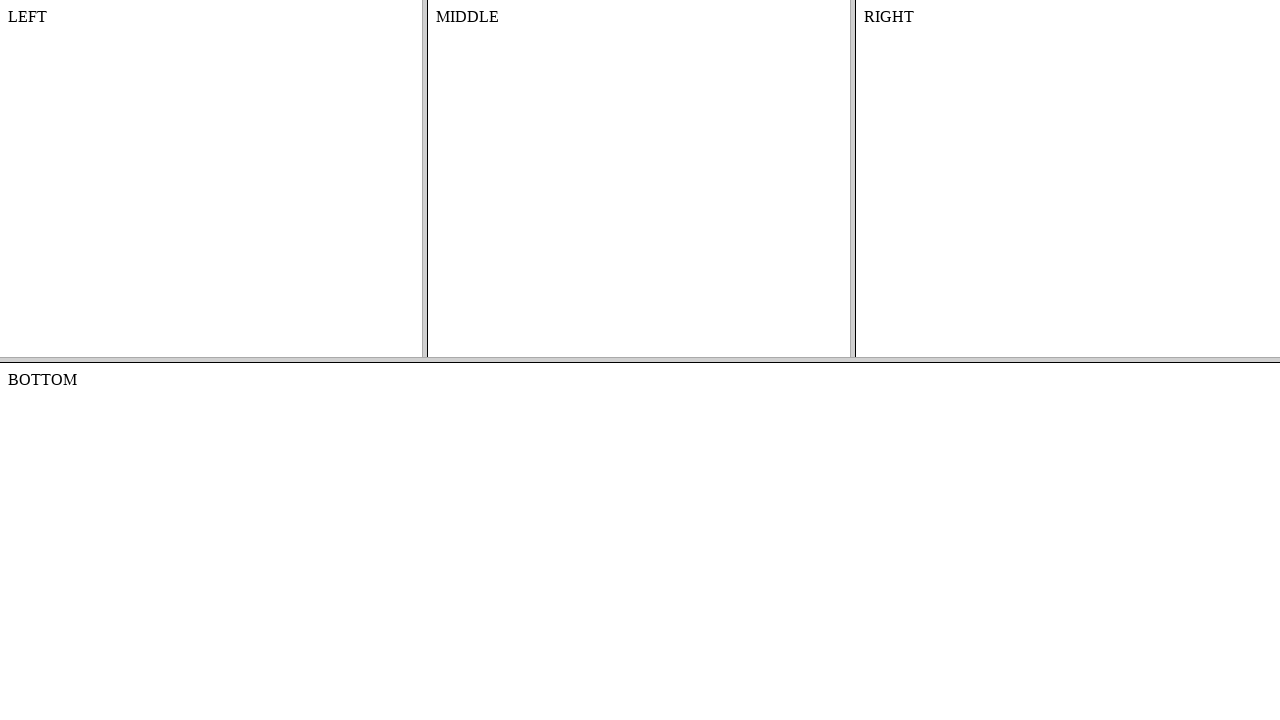

Located middle frame within top frame
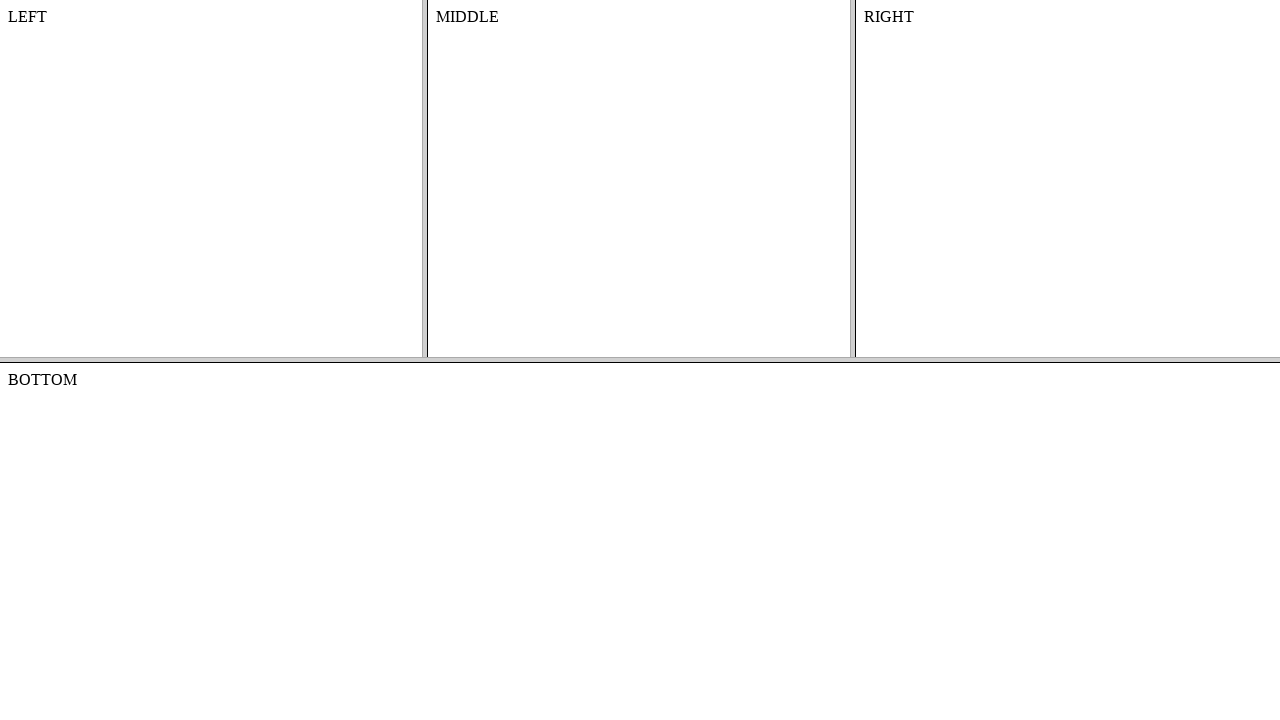

Retrieved text from middle frame: 'MIDDLE'
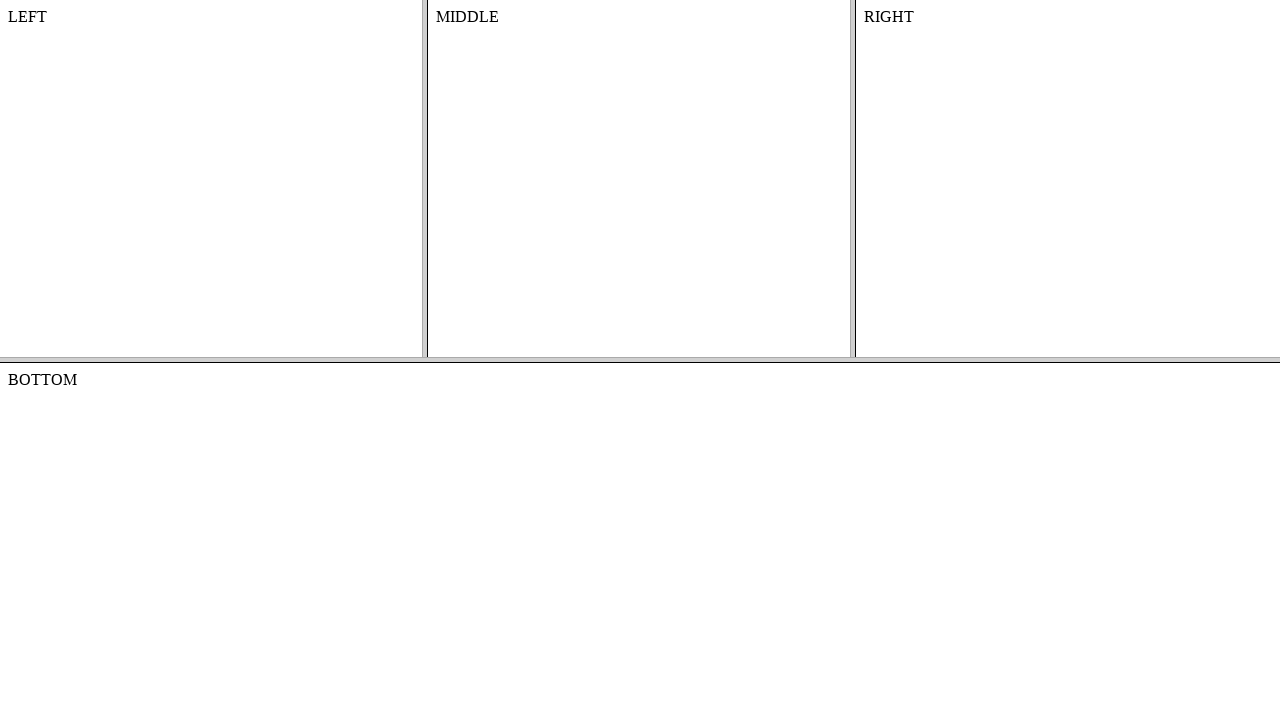

Located right frame within top frame
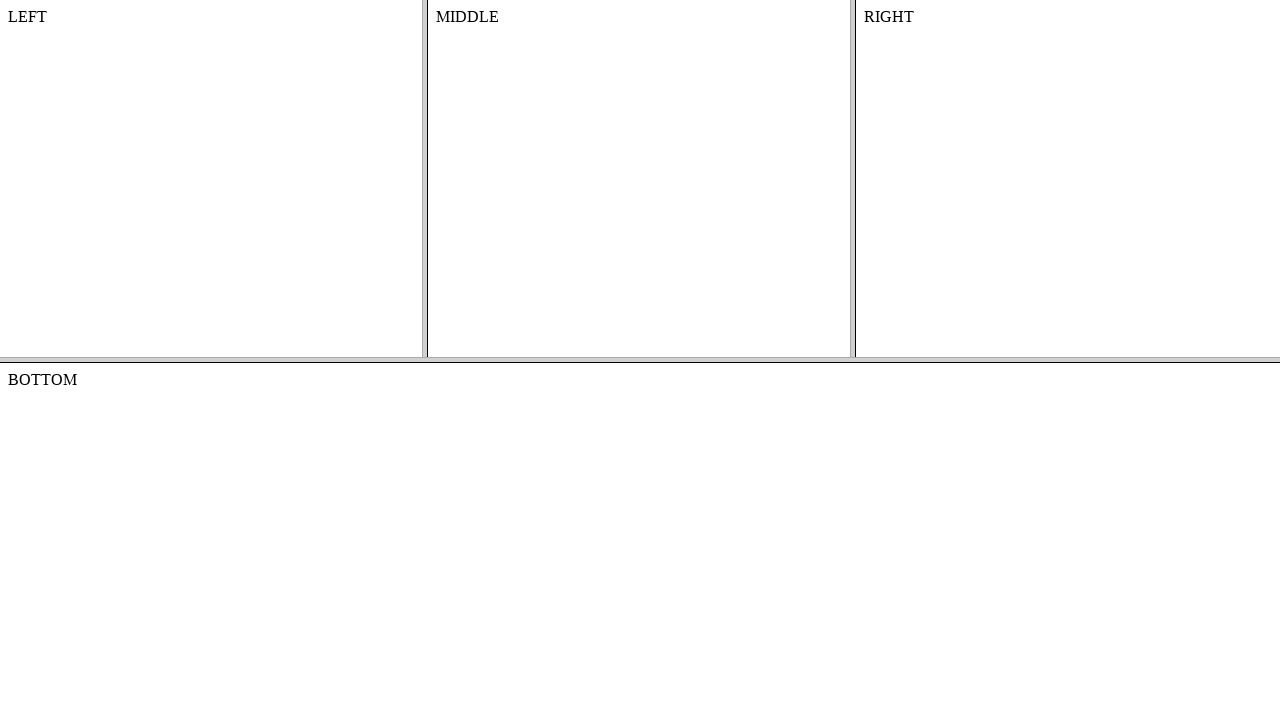

Retrieved text from right frame: '
    RIGHT
    

'
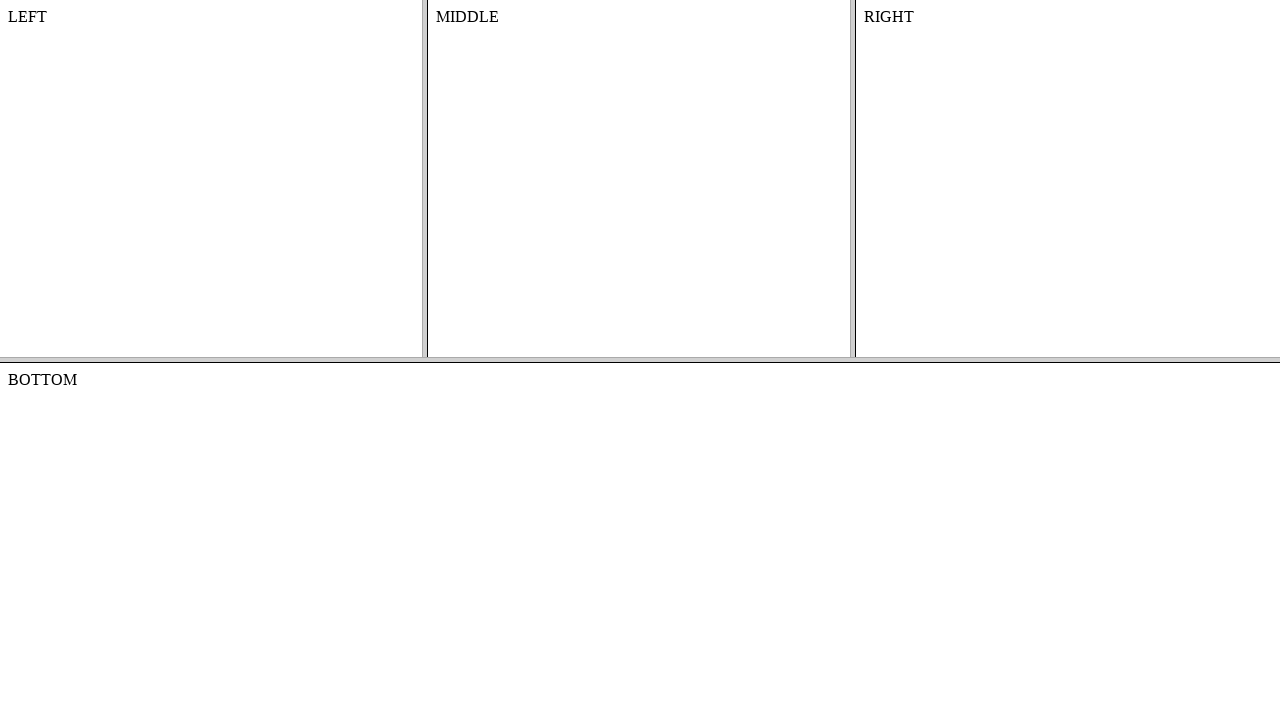

Located bottom frame
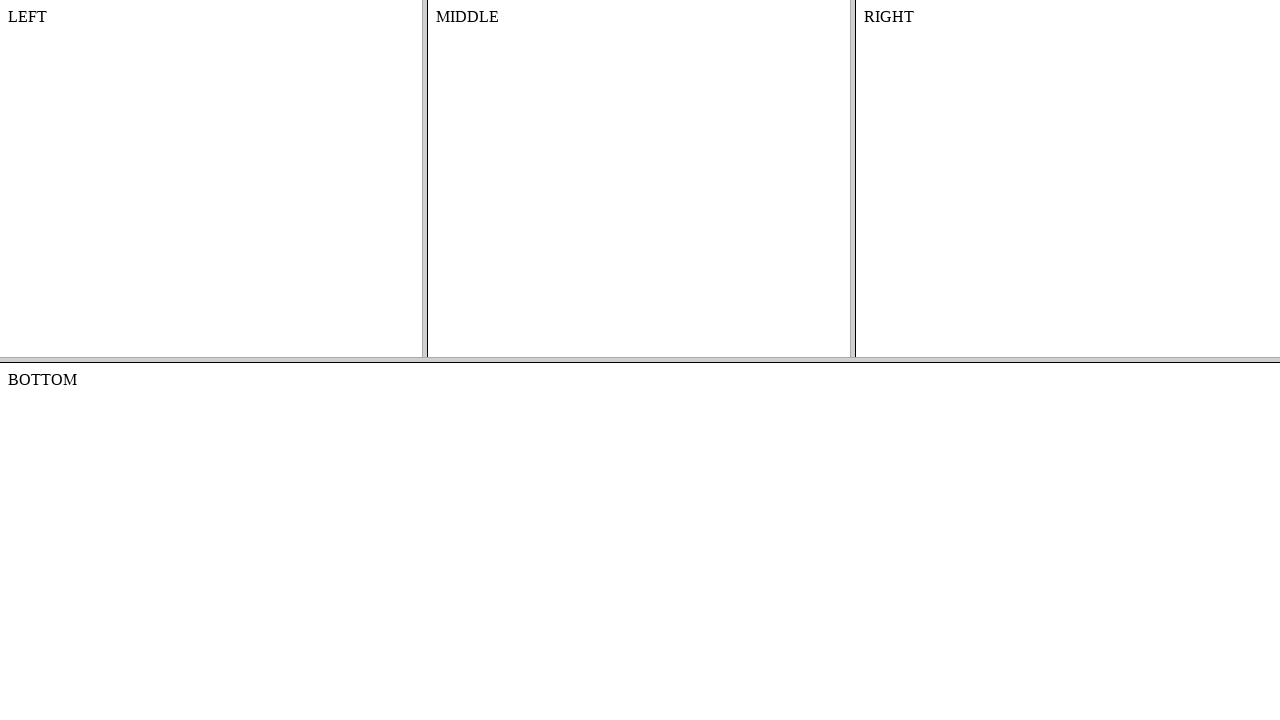

Retrieved text from bottom frame: 'BOTTOM
'
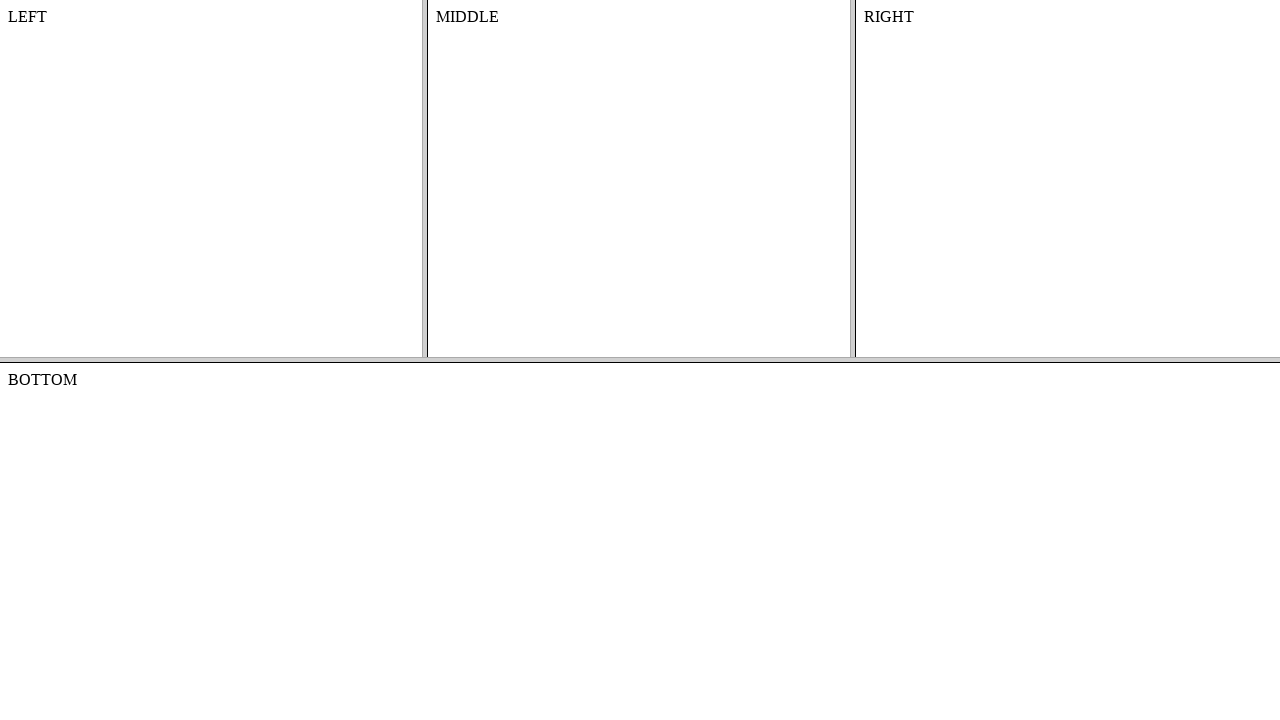

Navigated back to base URL (https://the-internet.herokuapp.com/)
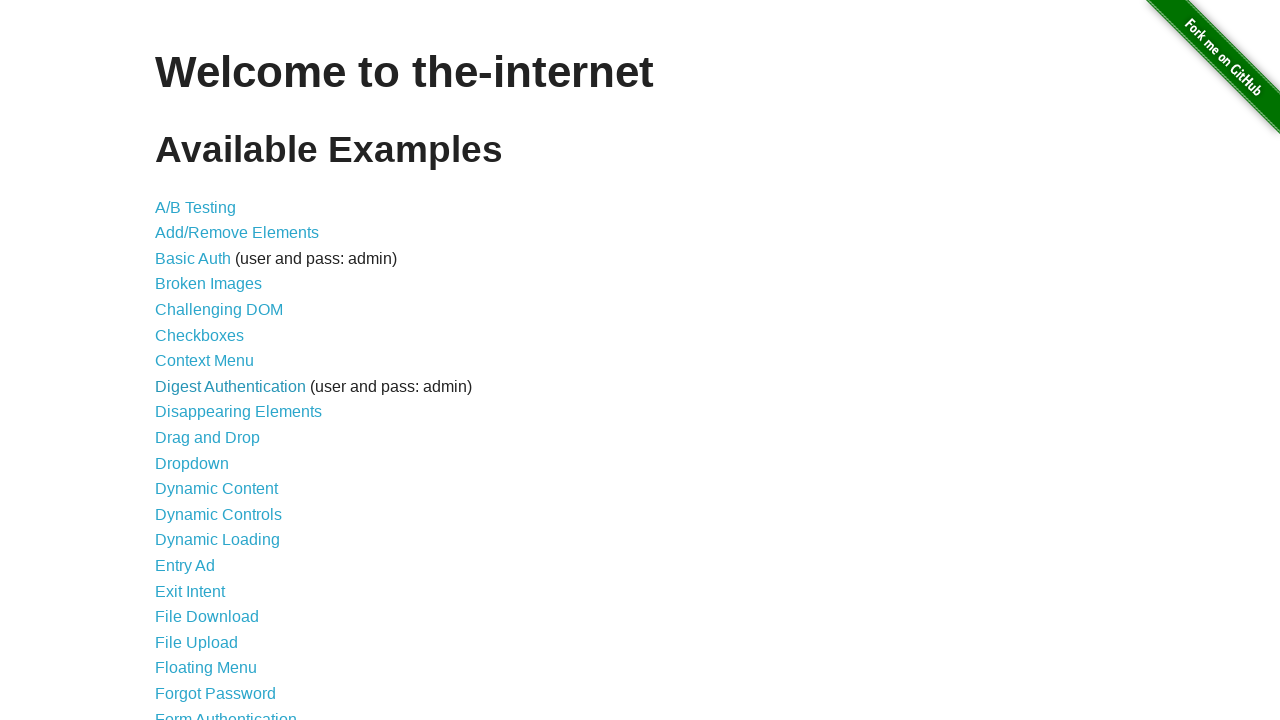

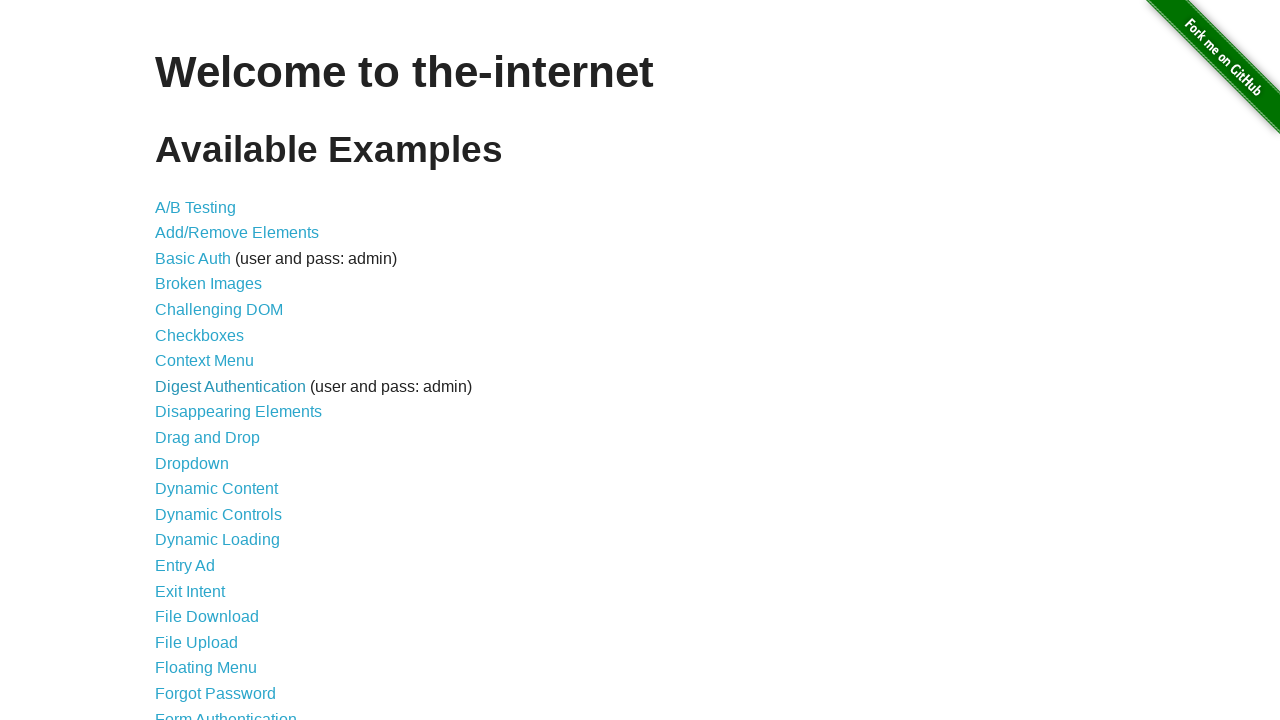